Tests a simple form submission by filling in personal details (first name, last name, email, contact, and message) and handling the confirmation alert

Starting URL: https://v1.training-support.net/selenium/simple-form

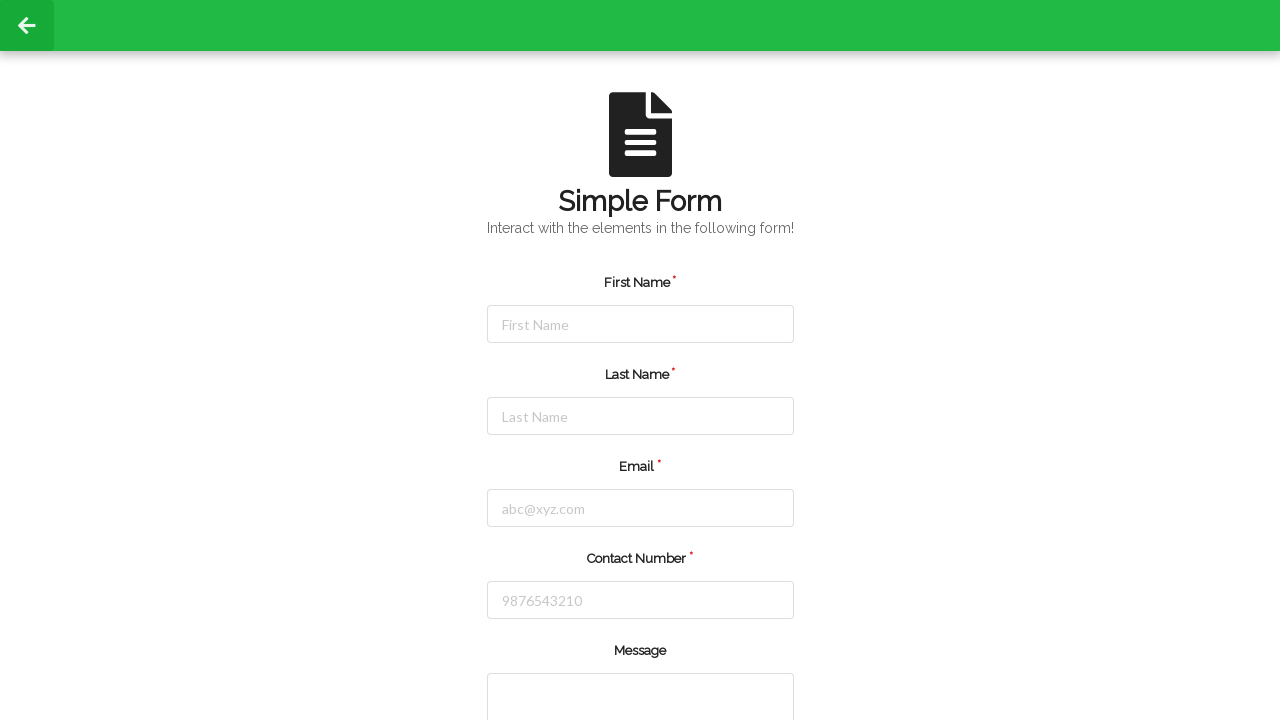

Filled first name field with 'Prashanthi' on #firstName
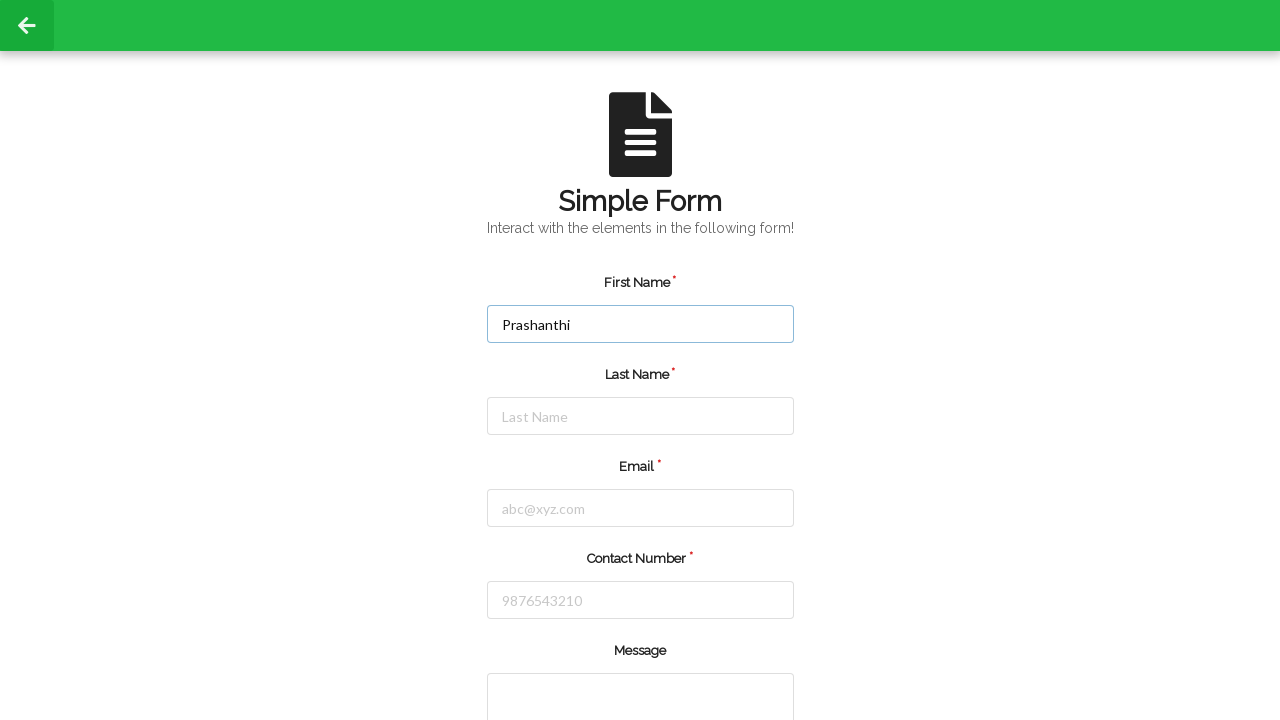

Filled last name field with 'Somala' on #lastName
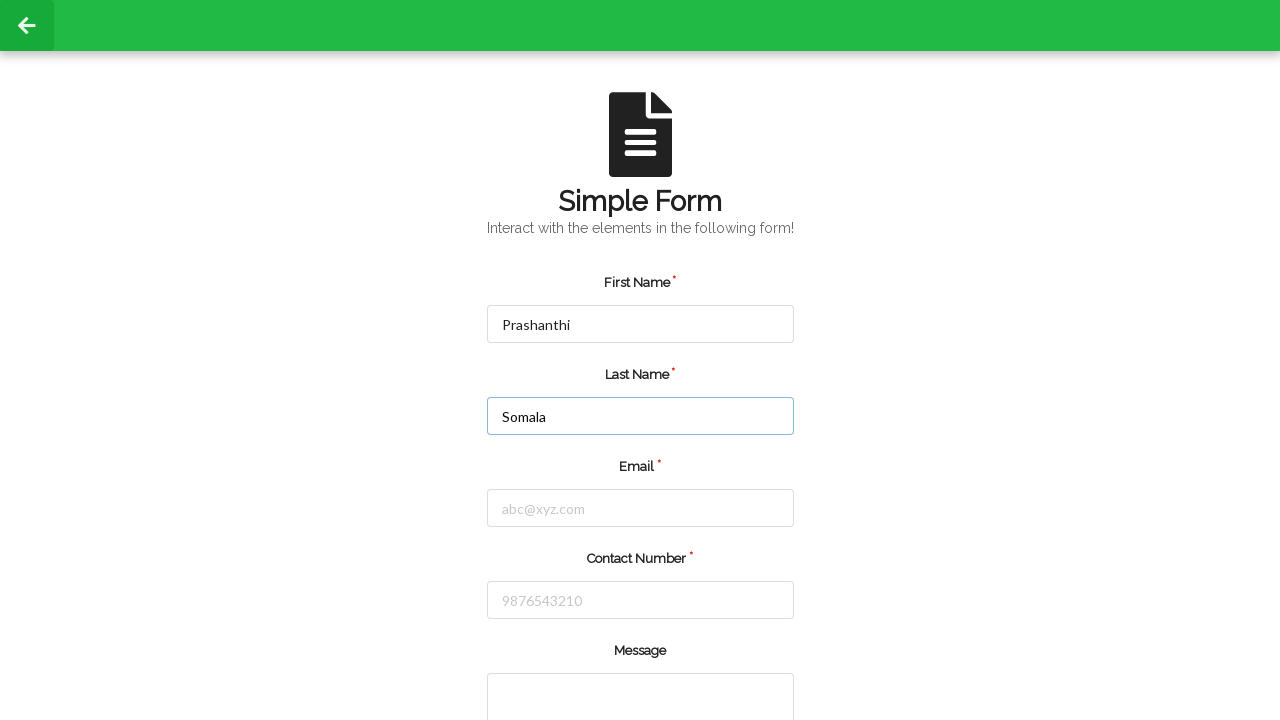

Filled email field with 'prashanthi.test@example.com' on #email
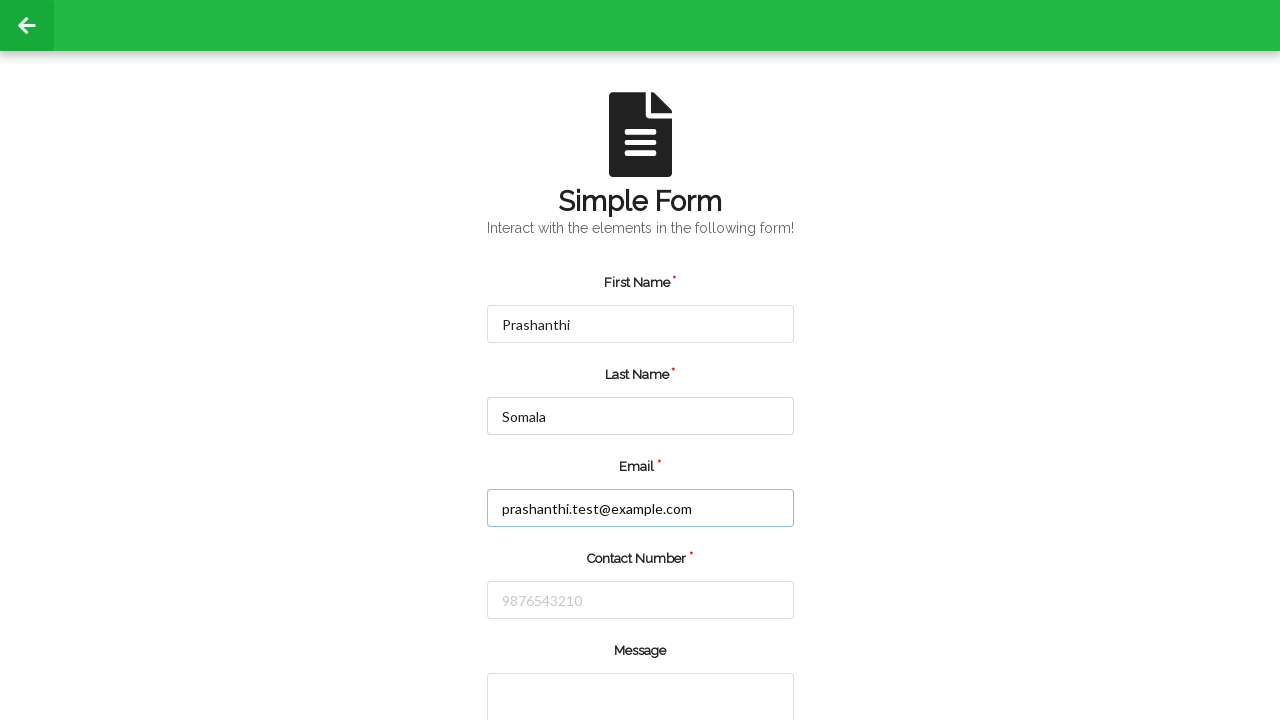

Filled contact number field with '9876543210' on #number
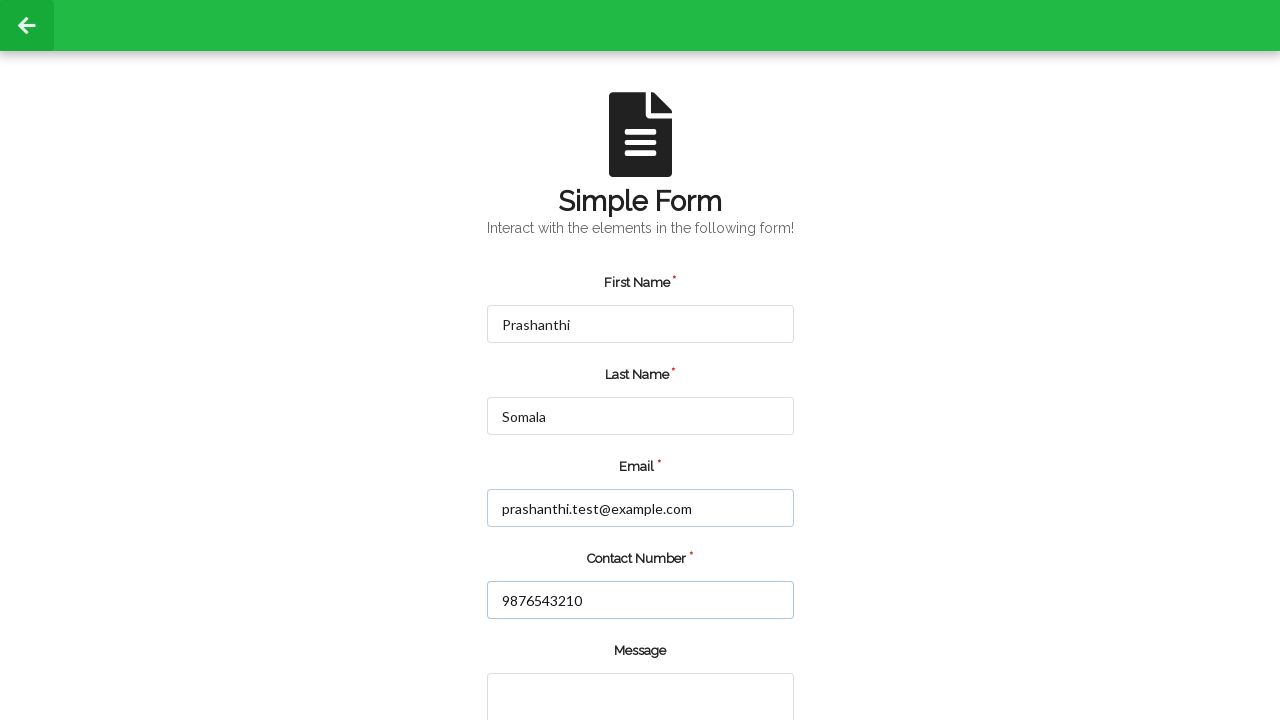

Filled message textarea with test message on textarea
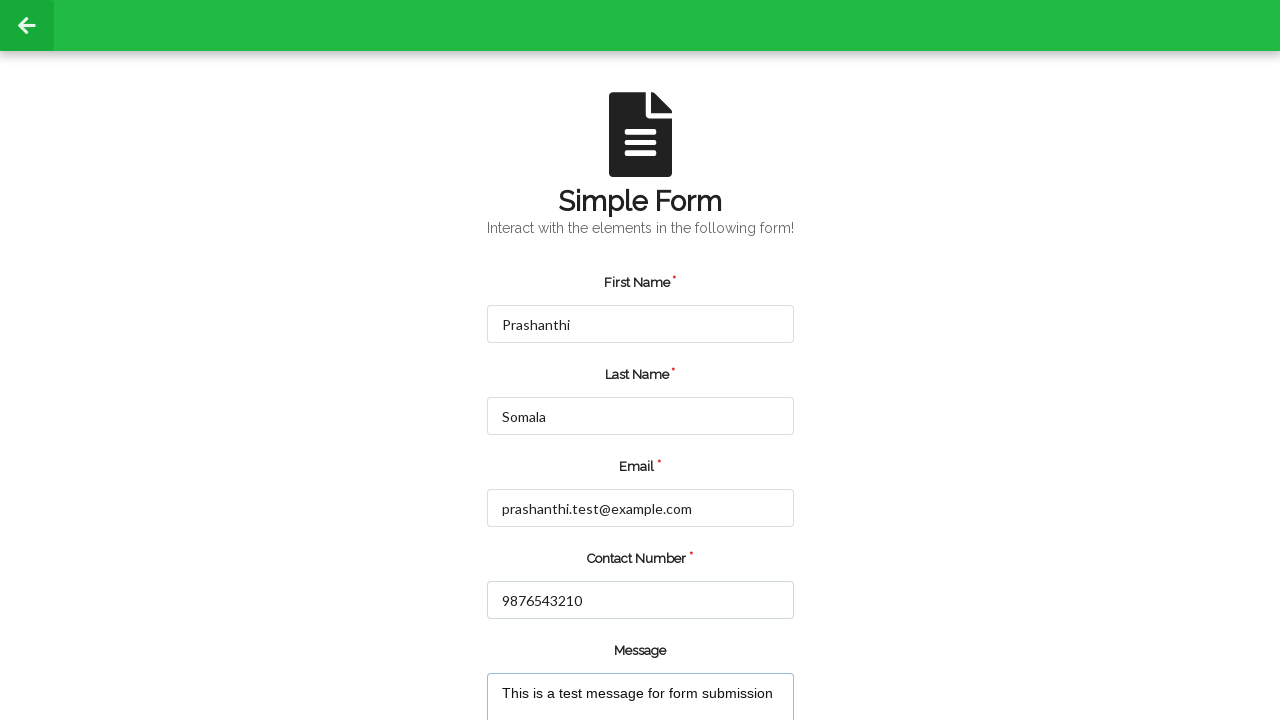

Clicked submit button to submit the form at (558, 660) on input[value='submit']
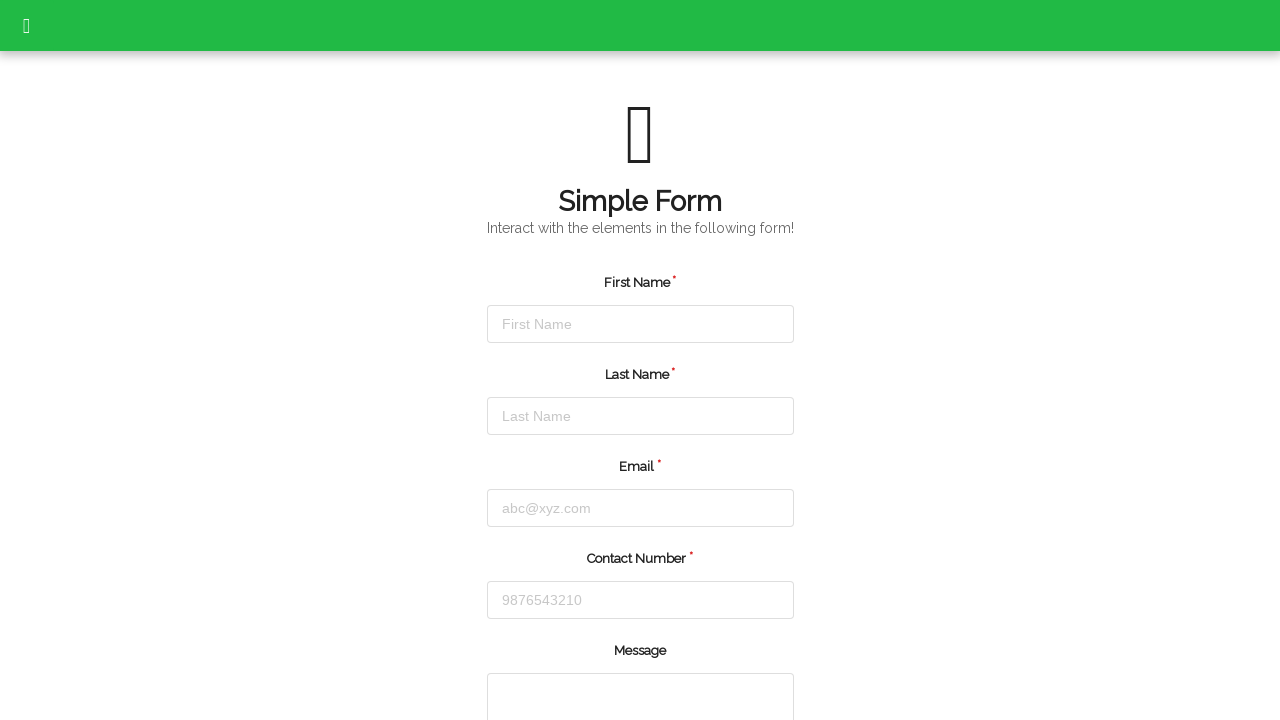

Set up alert dialog handler to accept confirmation
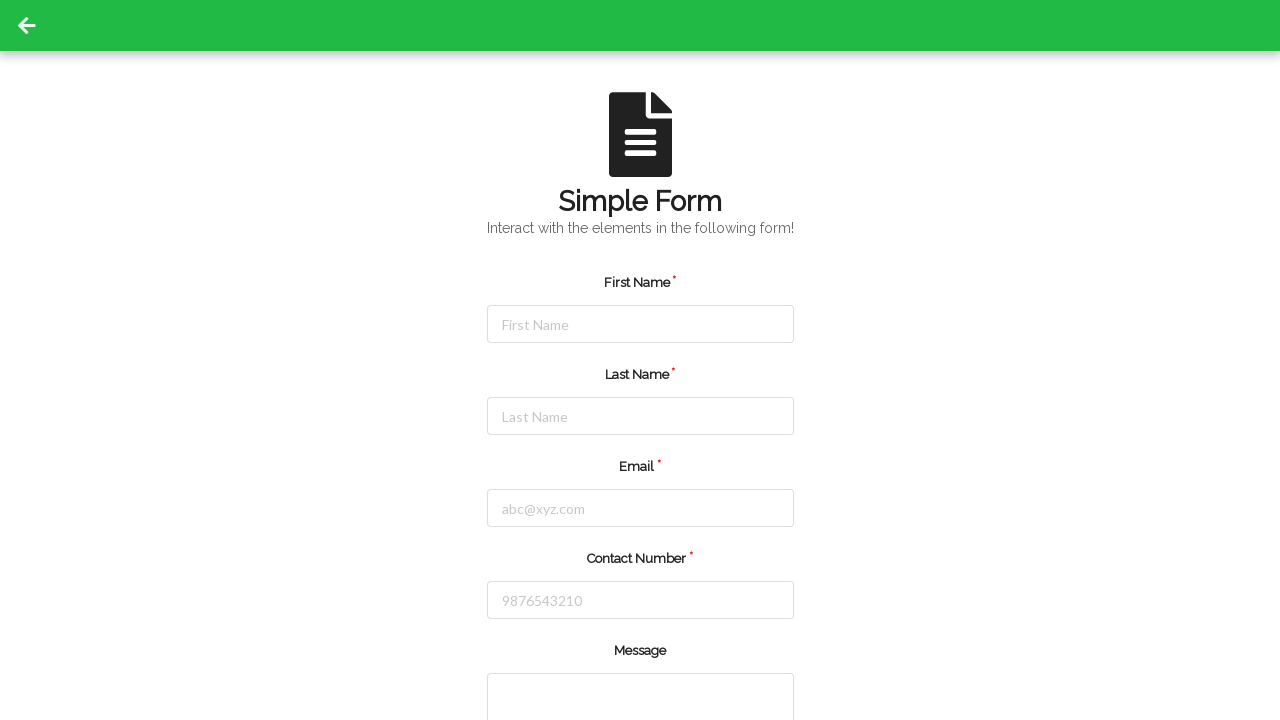

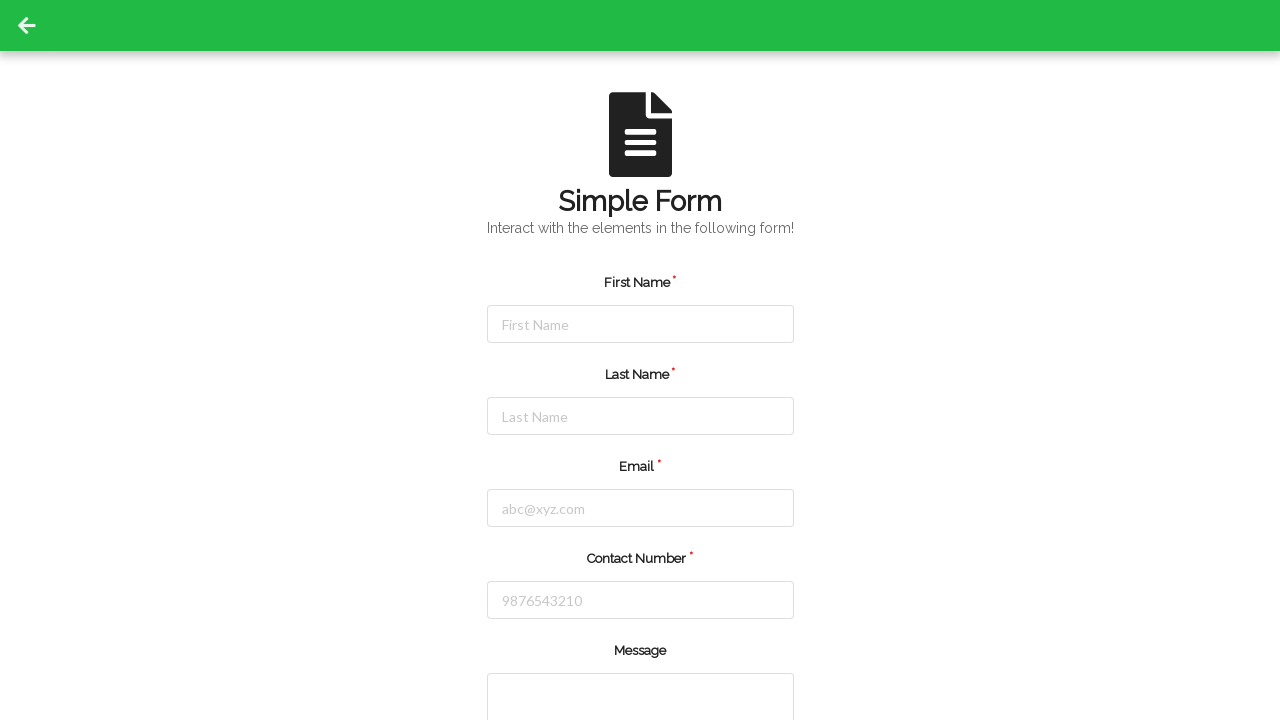